Tests GitHub issue search functionality by searching for a specific repository, navigating to it, clicking on the Issues tab, and verifying that a specific issue number exists.

Starting URL: https://github.com

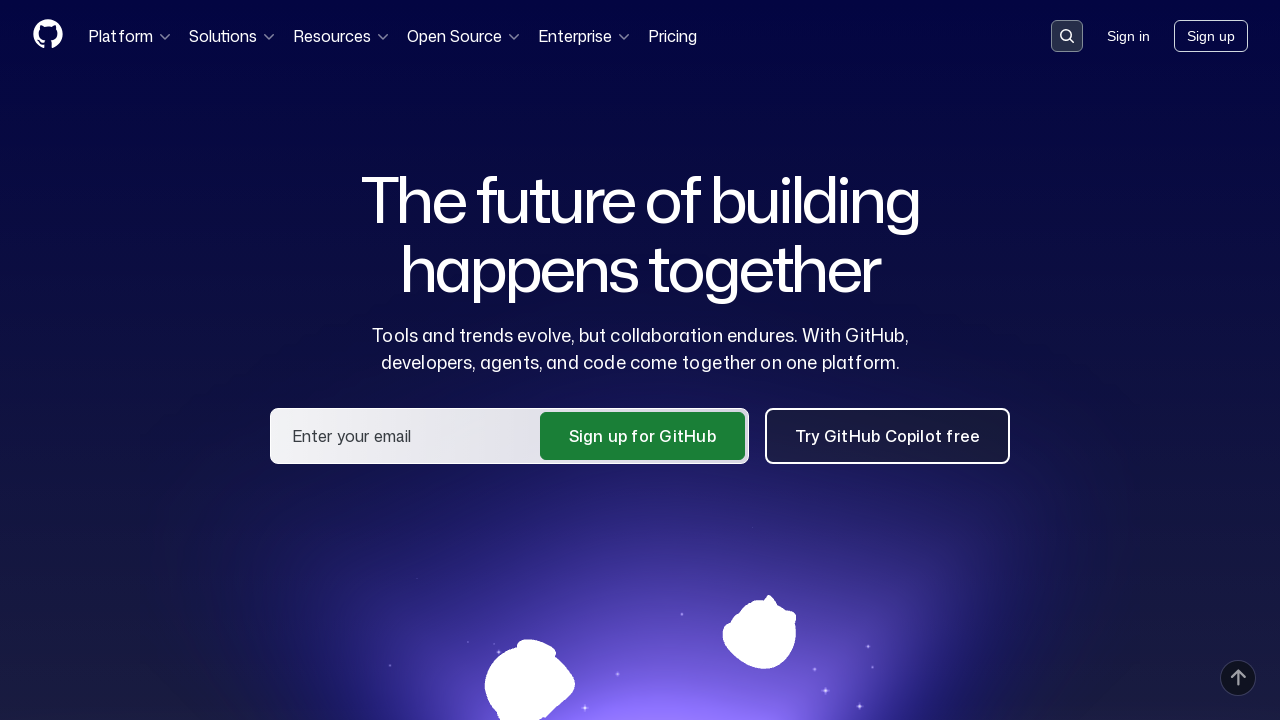

Clicked on the search input field at (1067, 36) on .search-input
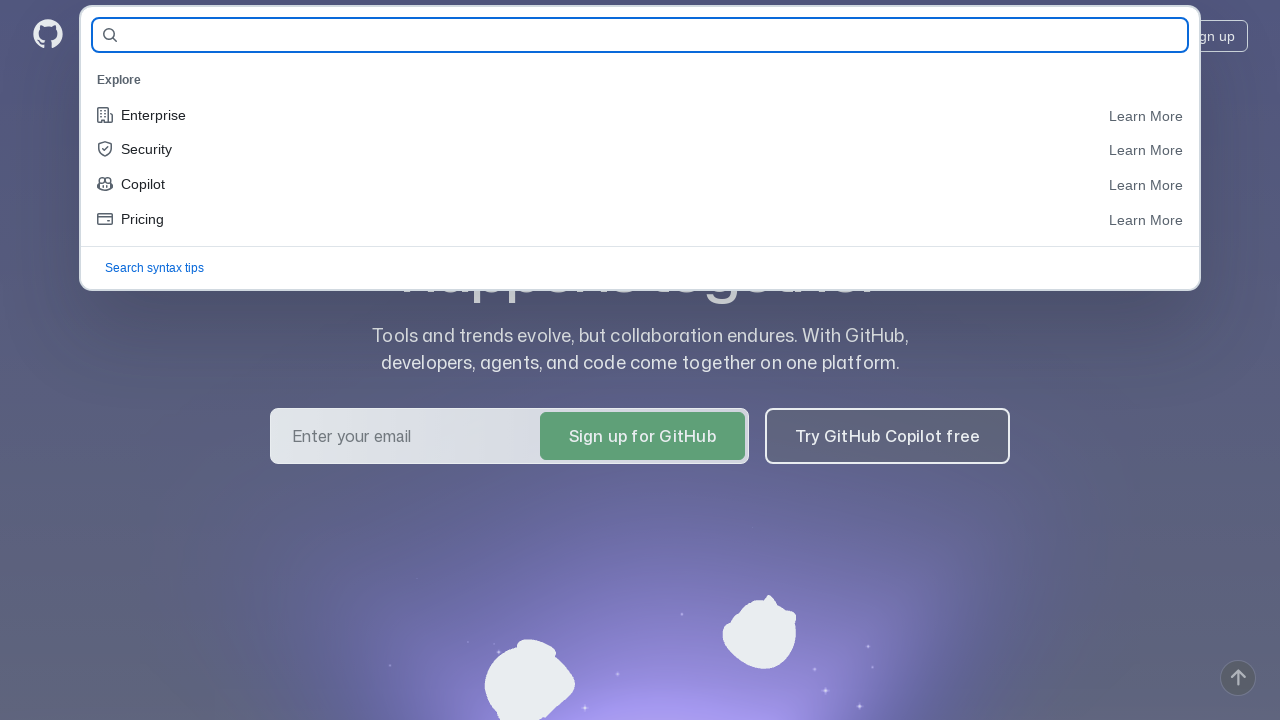

Filled search field with repository name 'polalove/QA_GURU_HW-3' on #query-builder-test
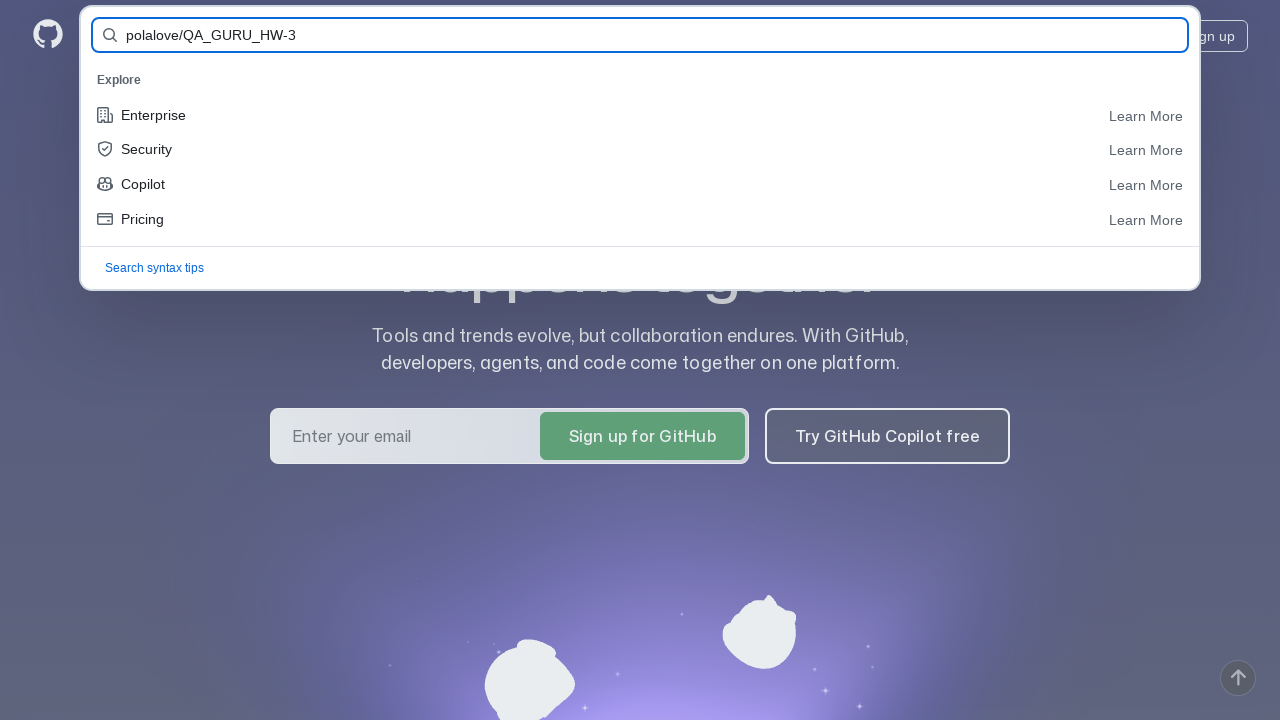

Pressed Enter to search for the repository
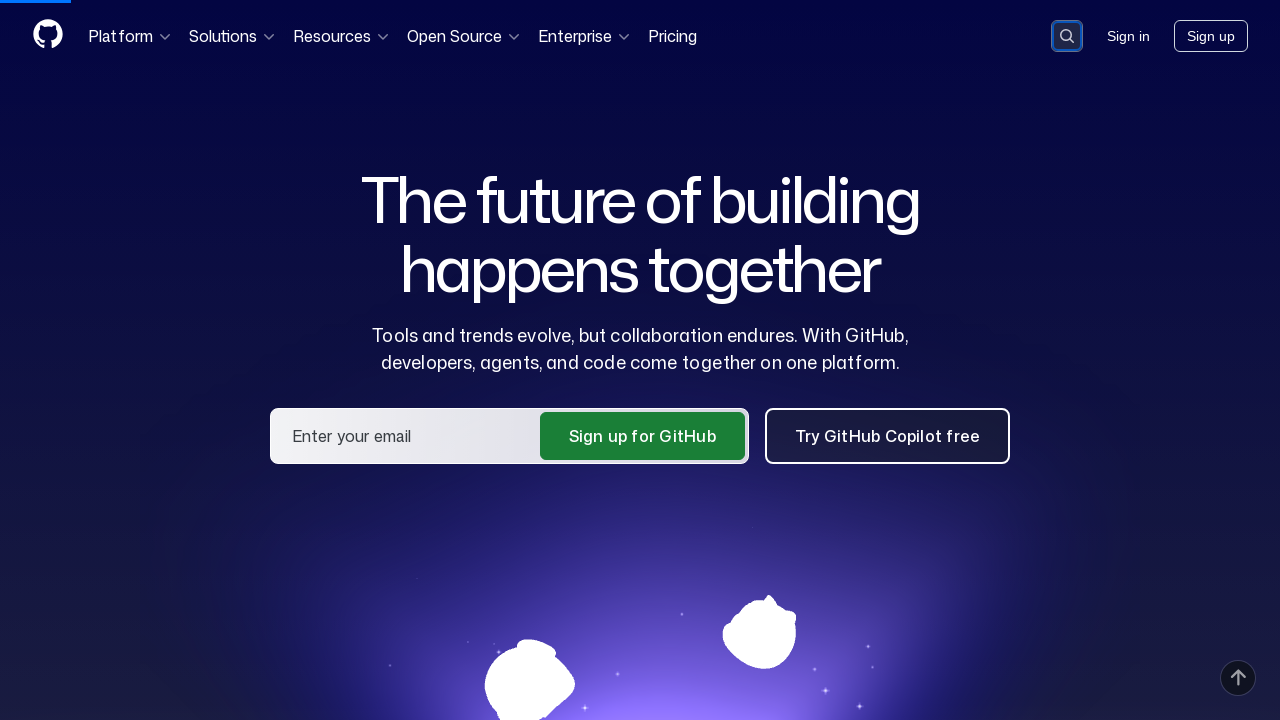

Clicked on the repository link 'polalove/QA_GURU_HW-3' in search results at (468, 161) on a:has-text('polalove/QA_GURU_HW-3')
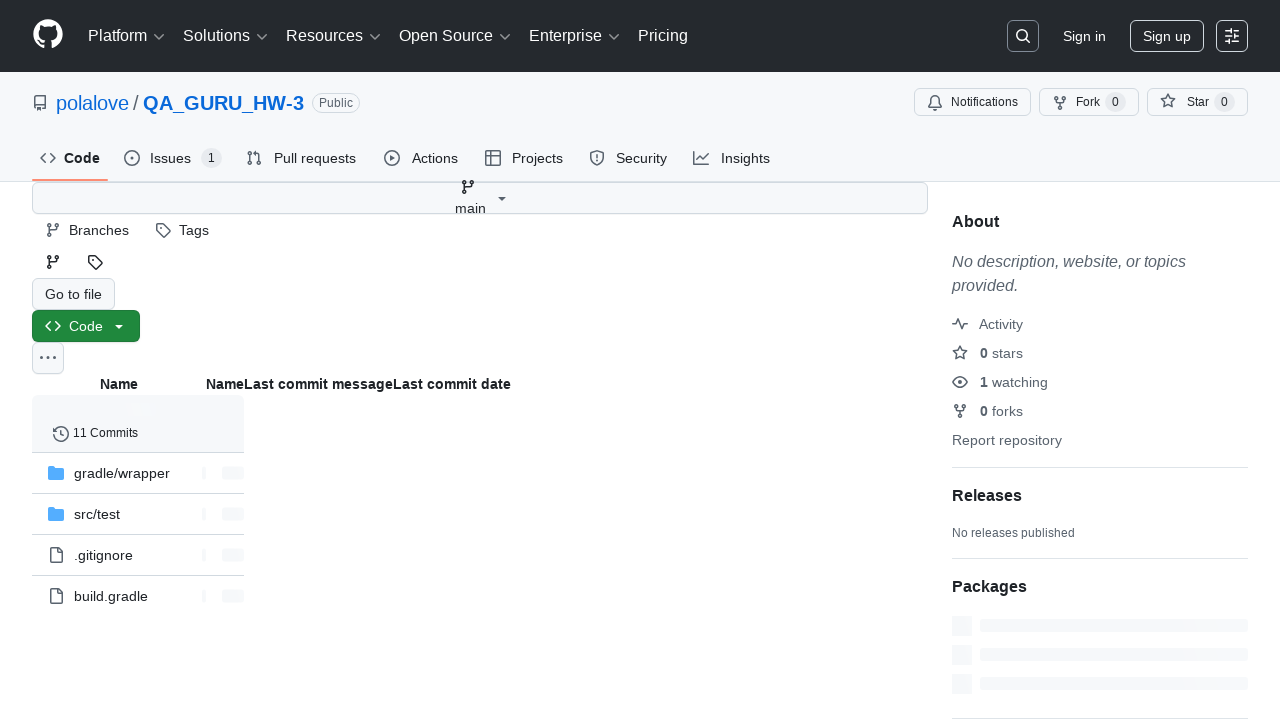

Clicked on the Issues tab at (173, 158) on #issues-tab
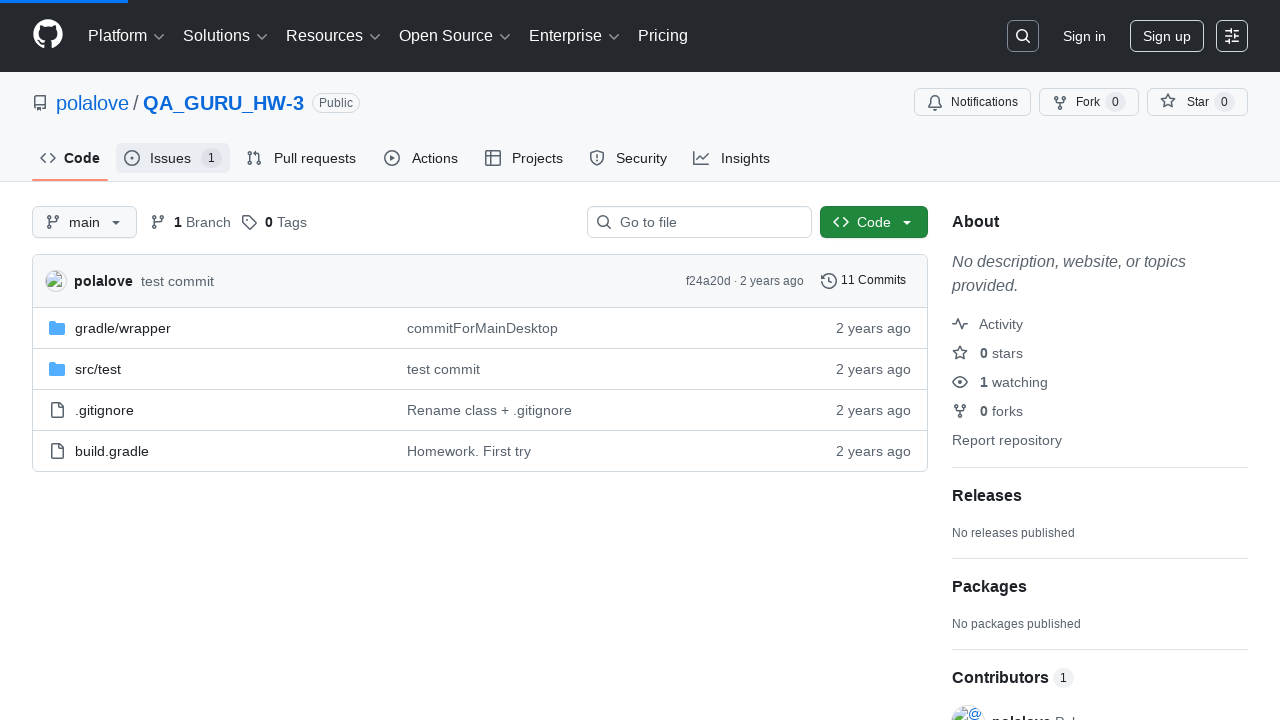

Verified that issue #1 exists
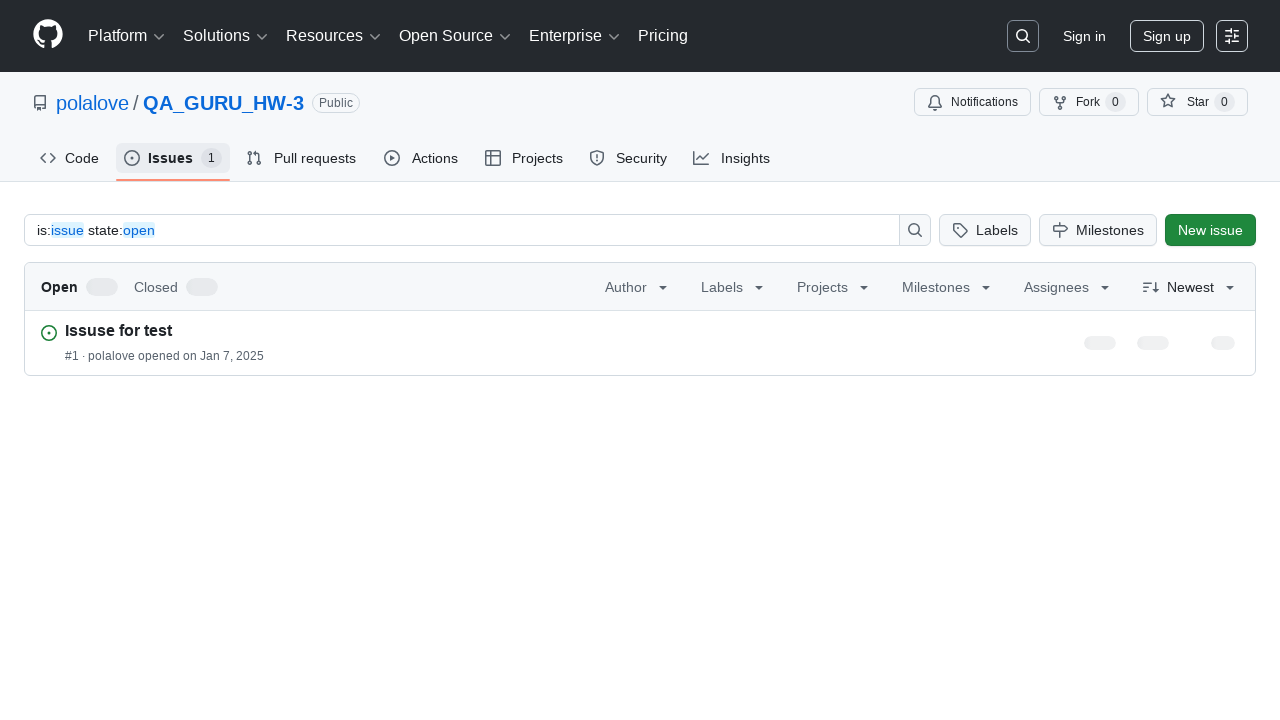

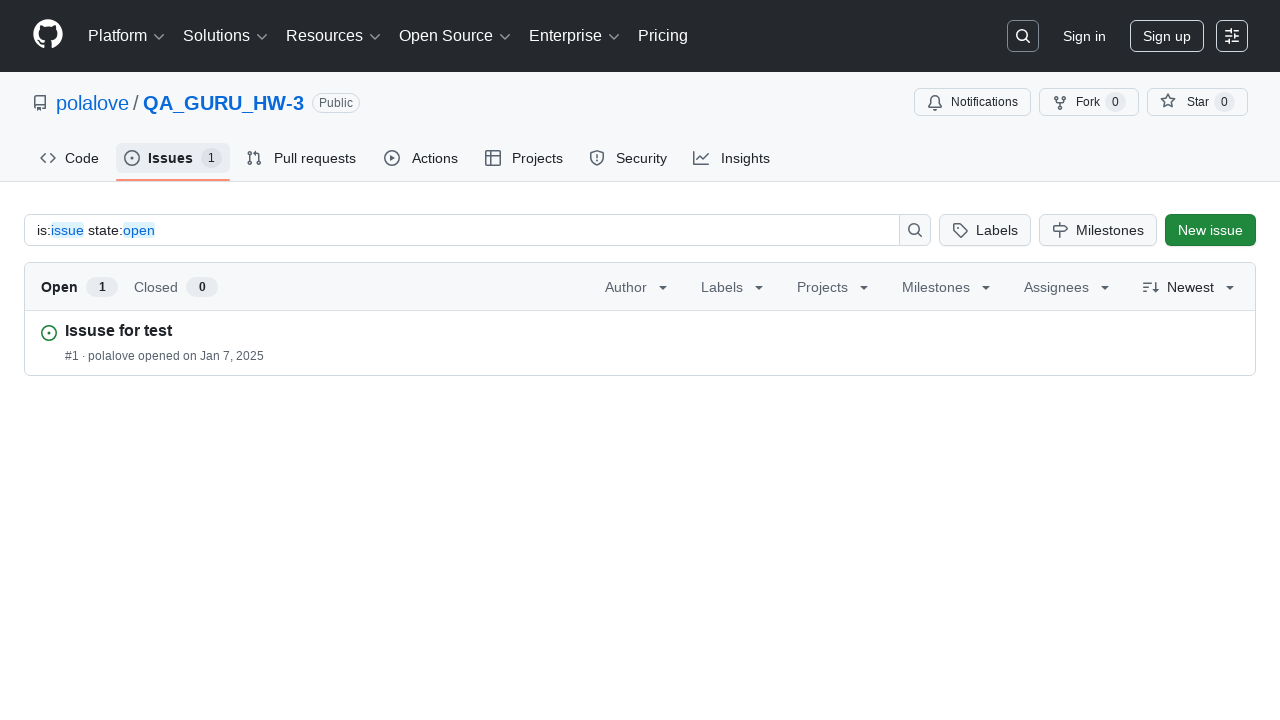